Tests resetting the list of people to its default state by clicking the reset button.

Starting URL: https://kristinek.github.io/site/tasks/list_of_people.html

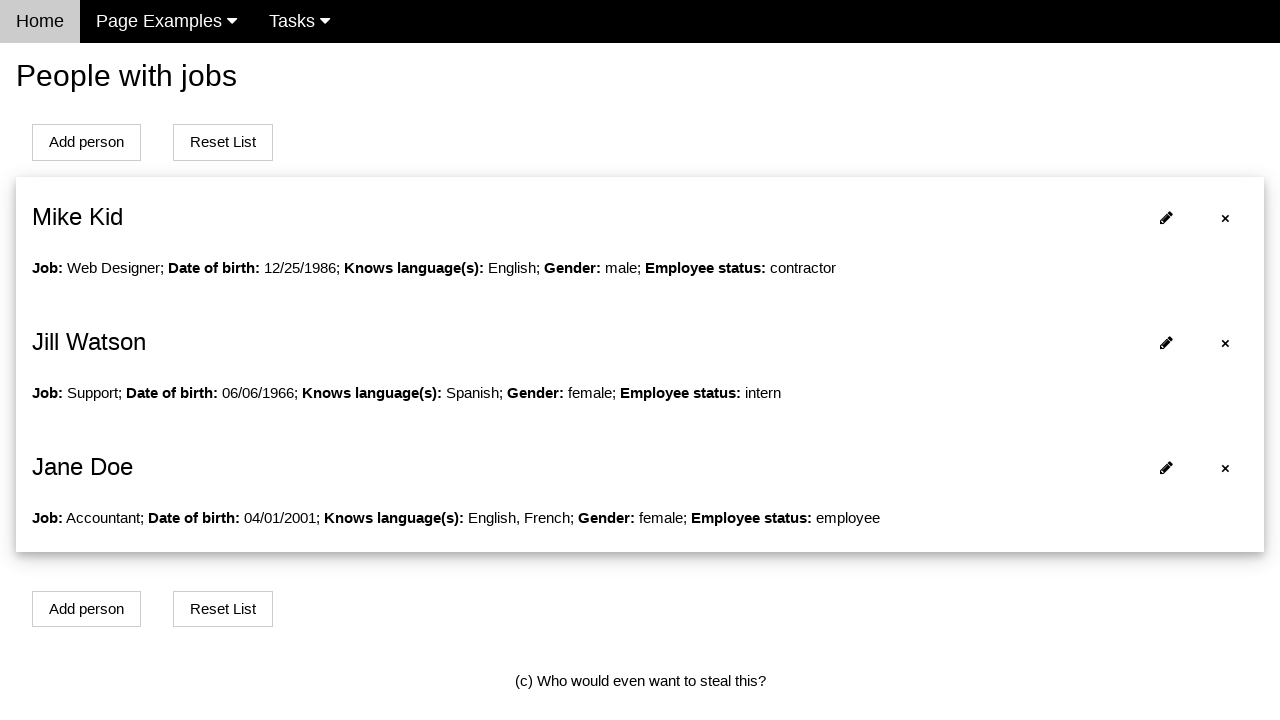

Navigated to list of people page
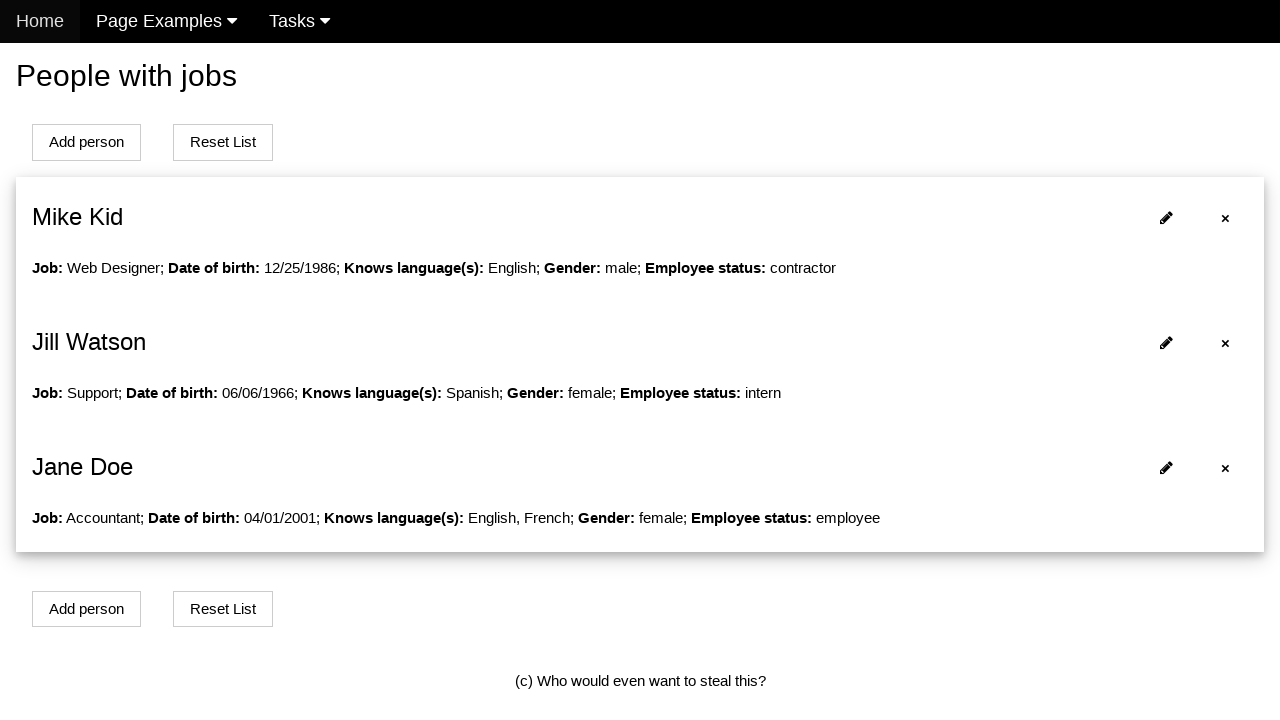

Clicked reset button to reset list to default state at (223, 142) on button[onclick='resetListOfPeople()']
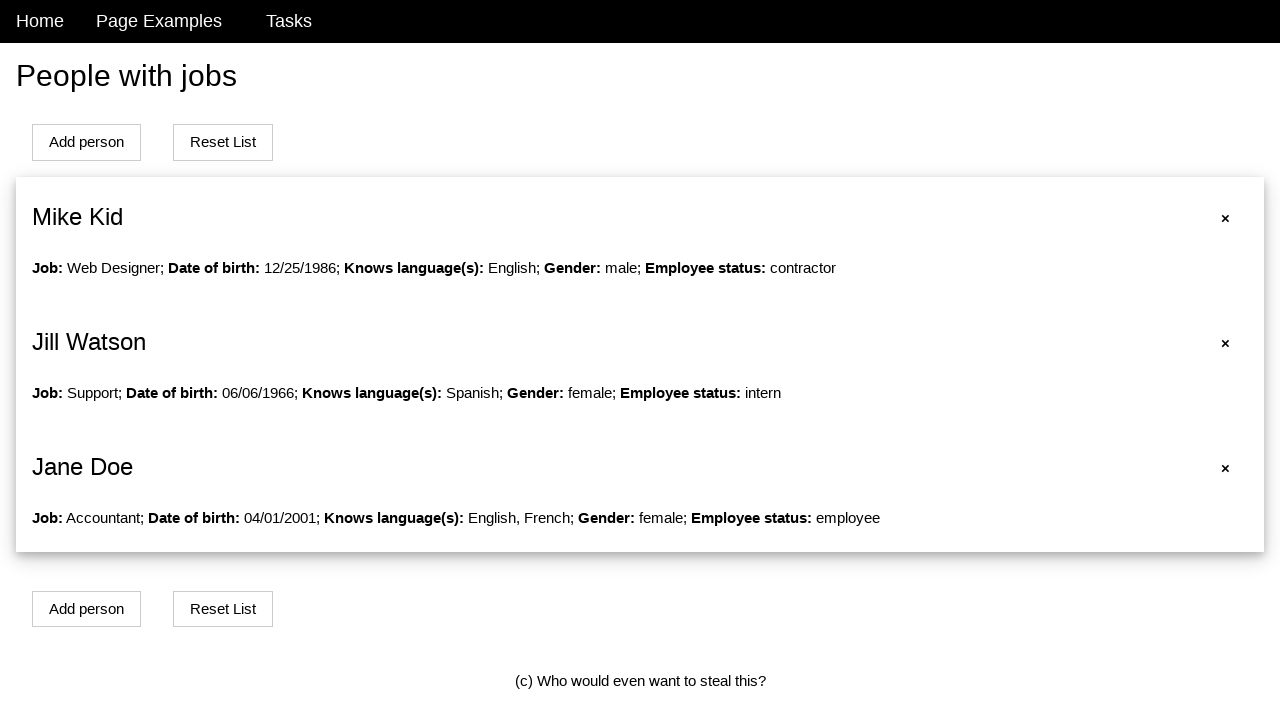

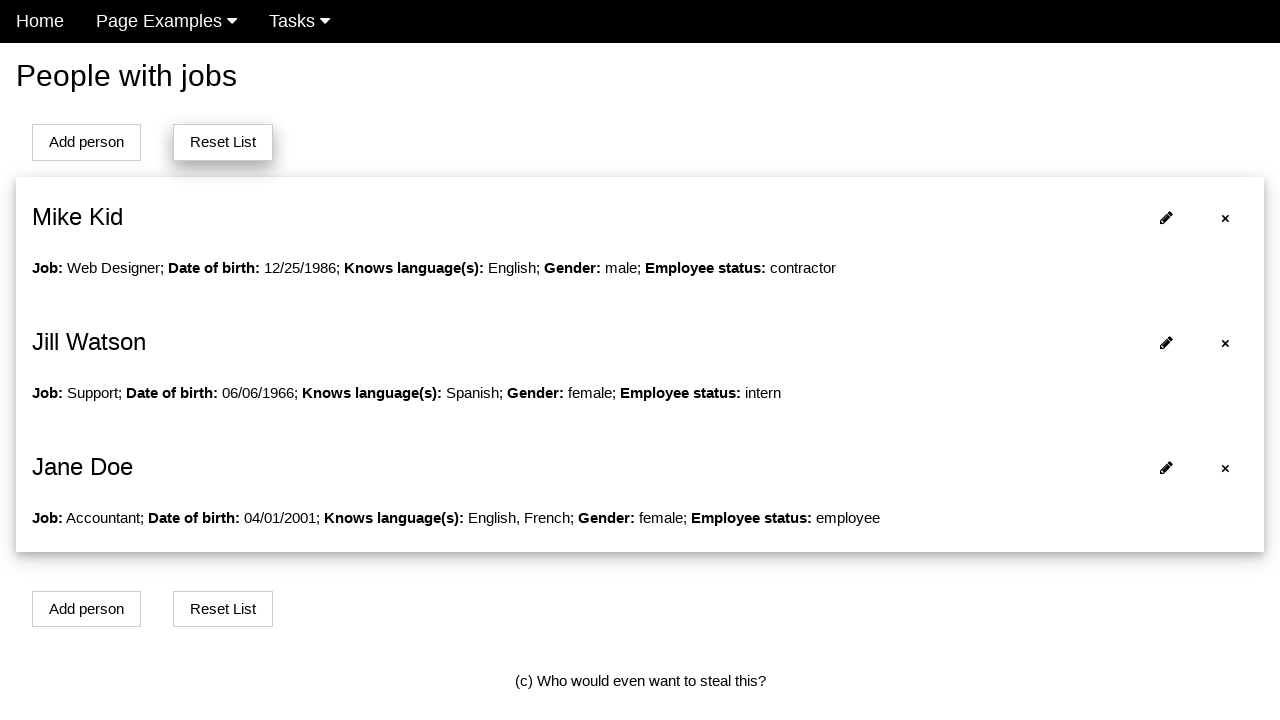